Tests window handling functionality by opening a new window, switching to it, verifying its content, and then returning to the parent window

Starting URL: https://the-internet.herokuapp.com/windows

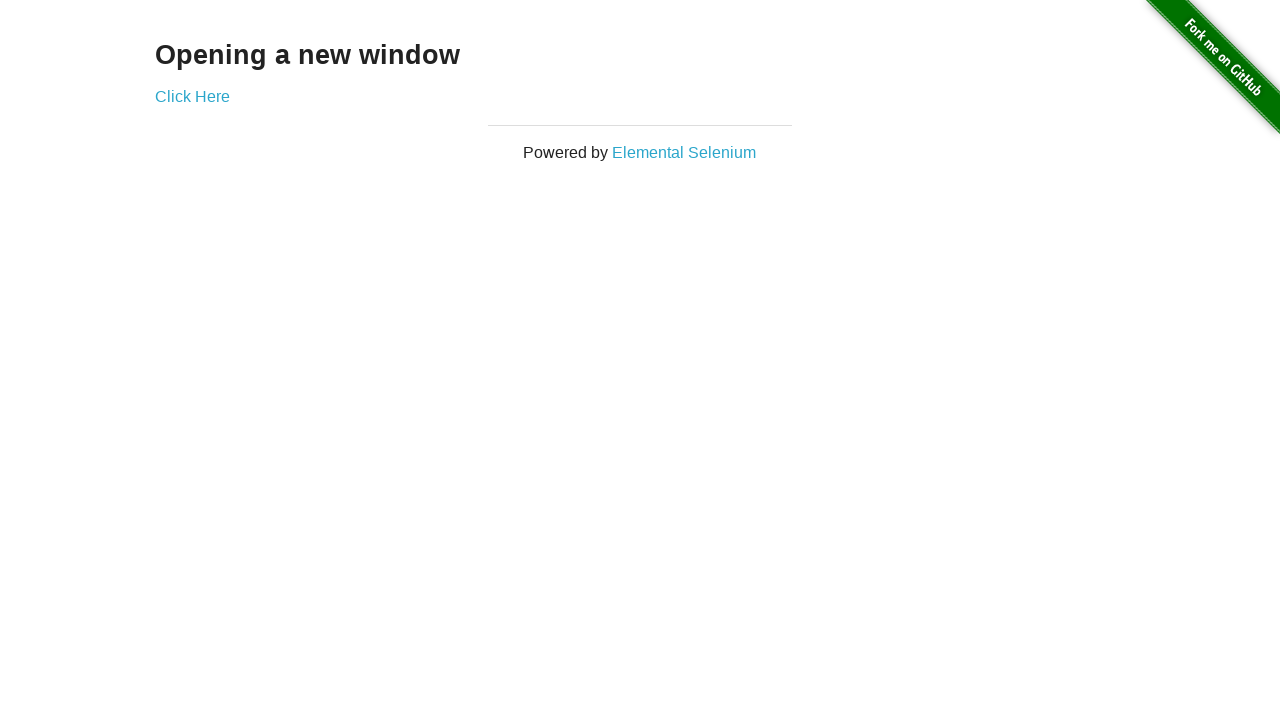

Clicked 'Click Here' link to open new window at (192, 96) on text=Click Here
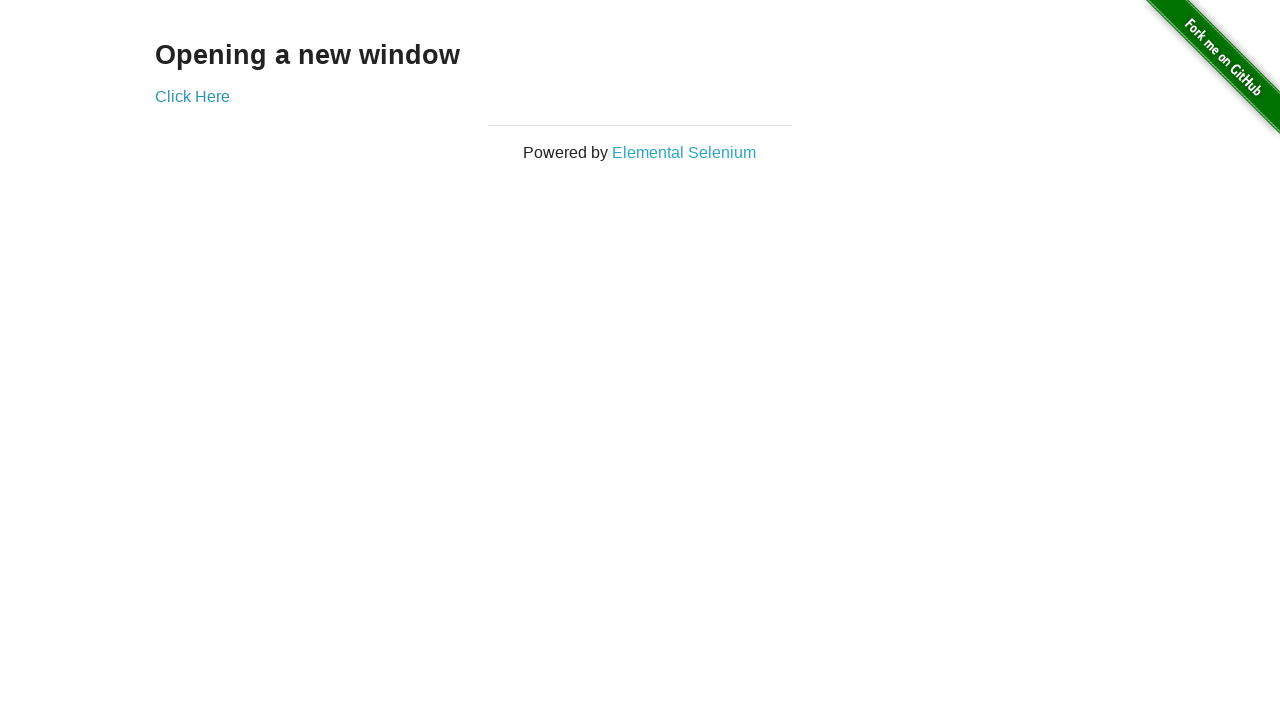

New window opened and captured
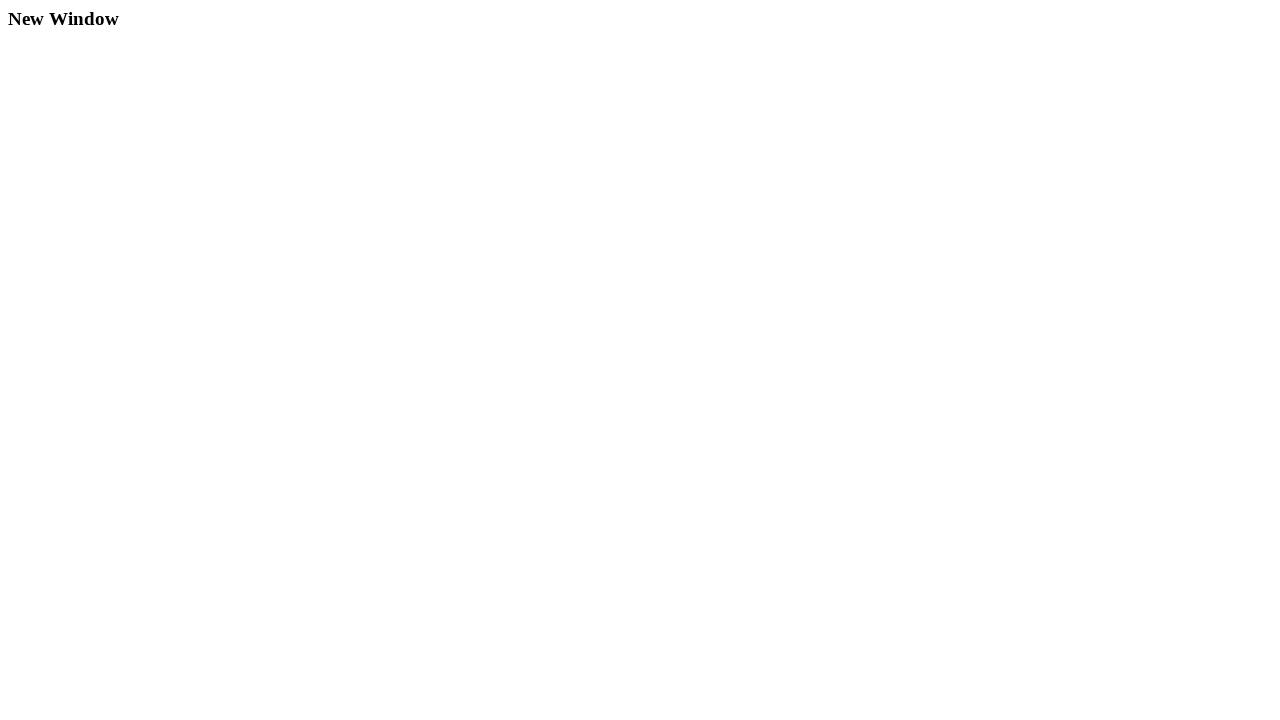

New window page load state completed
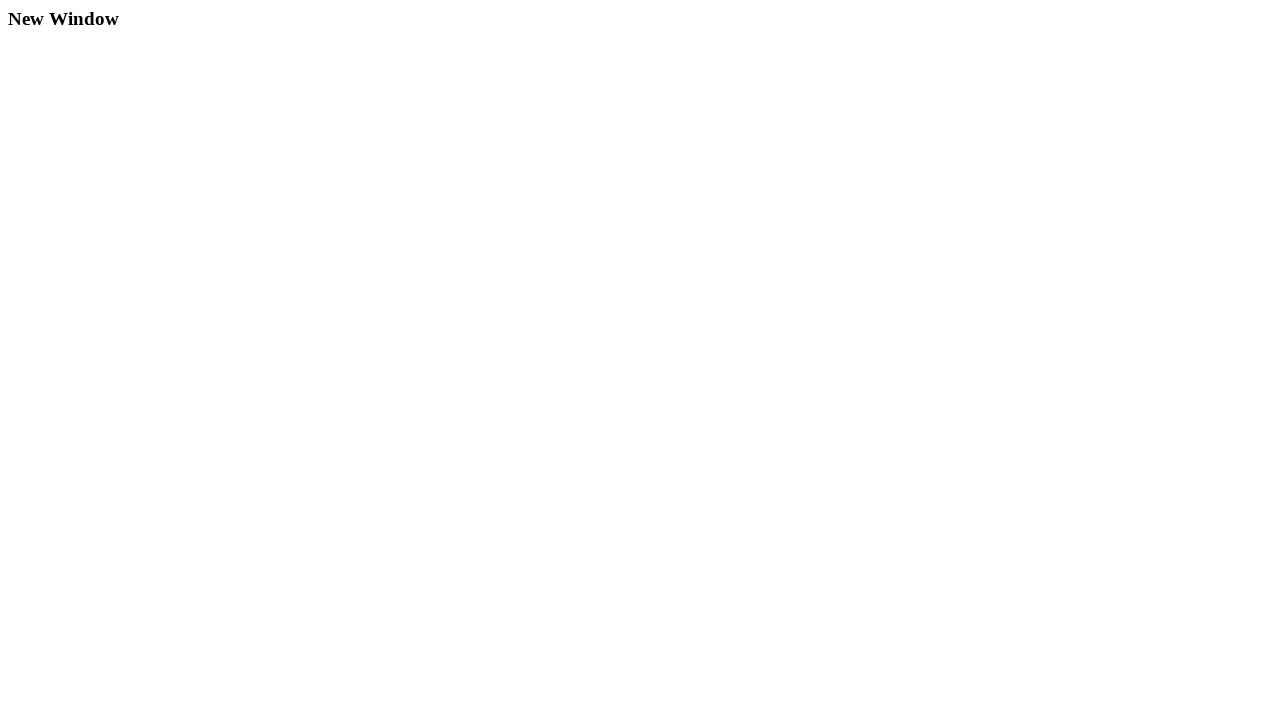

Retrieved heading text from new window: 'New Window'
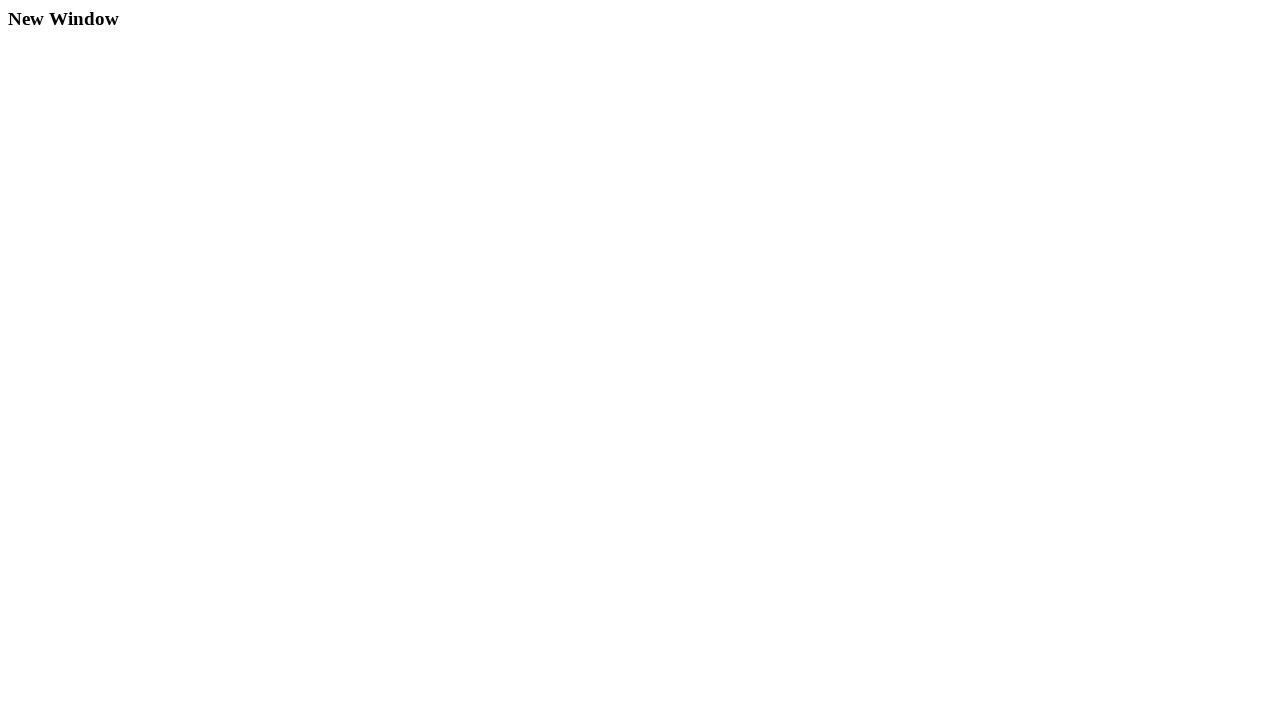

Printed heading text to console: 'New Window'
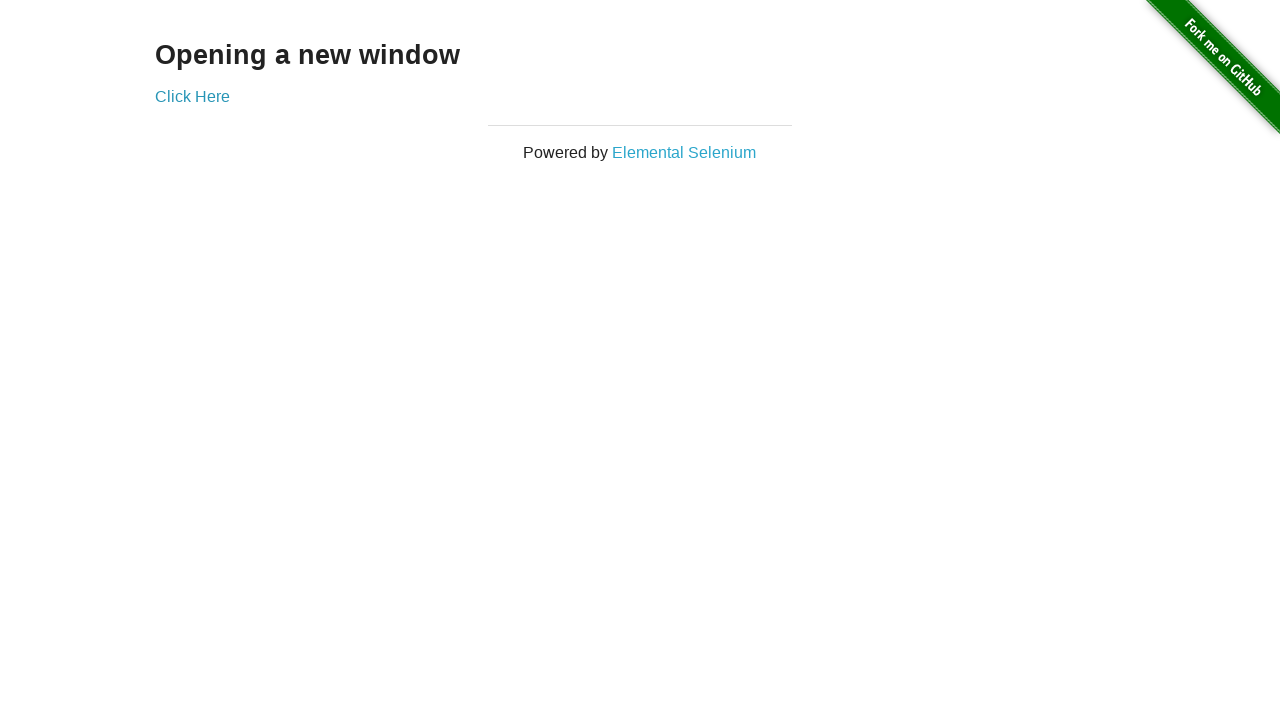

Closed the new window
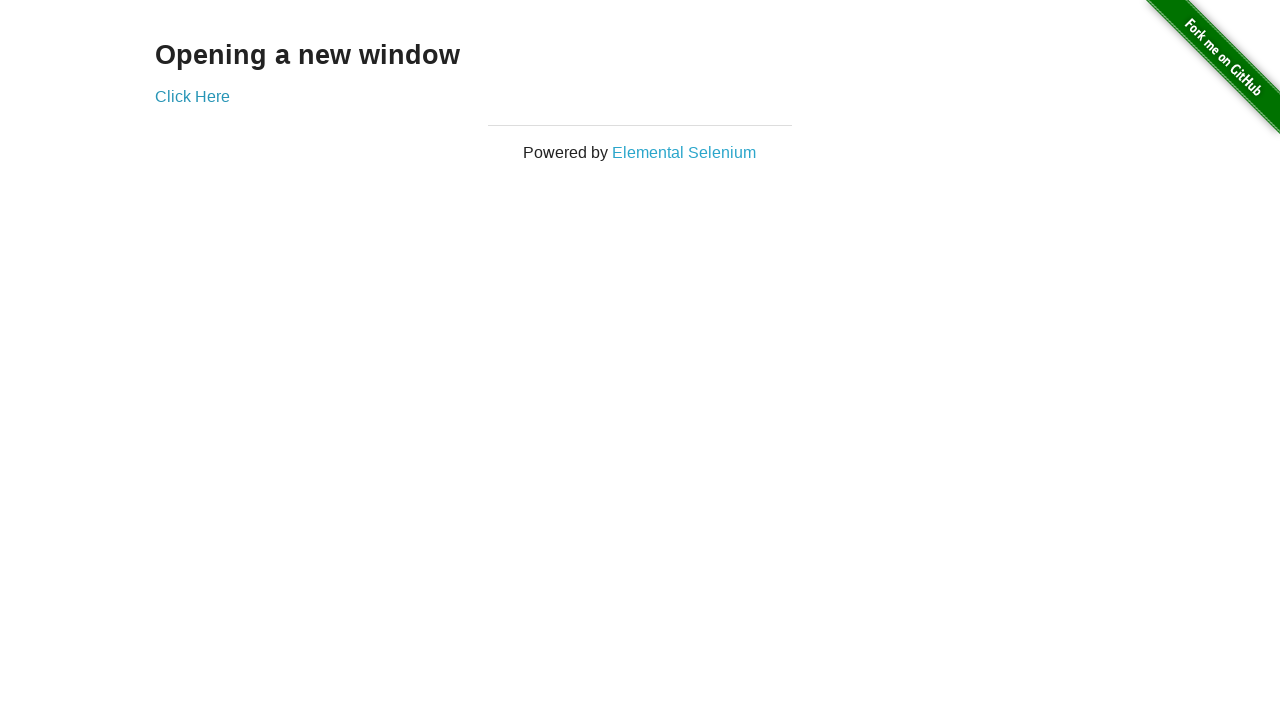

Verified original window heading is 'Opening a new window'
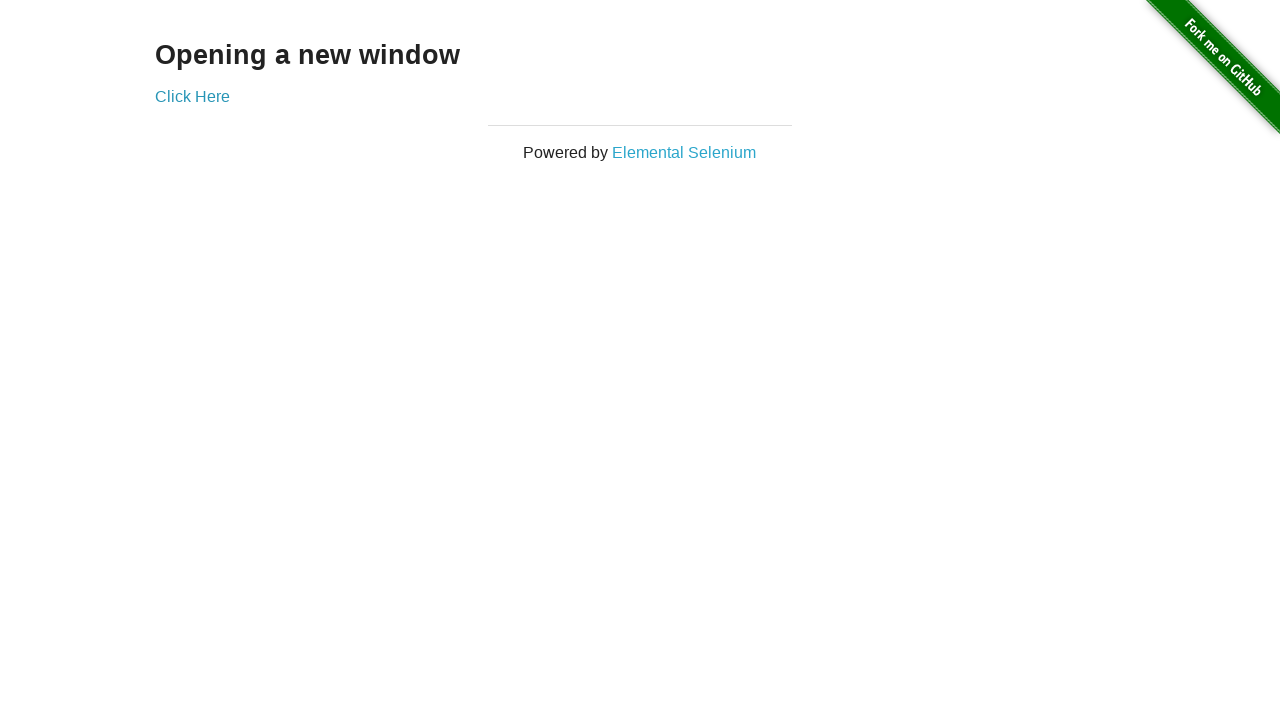

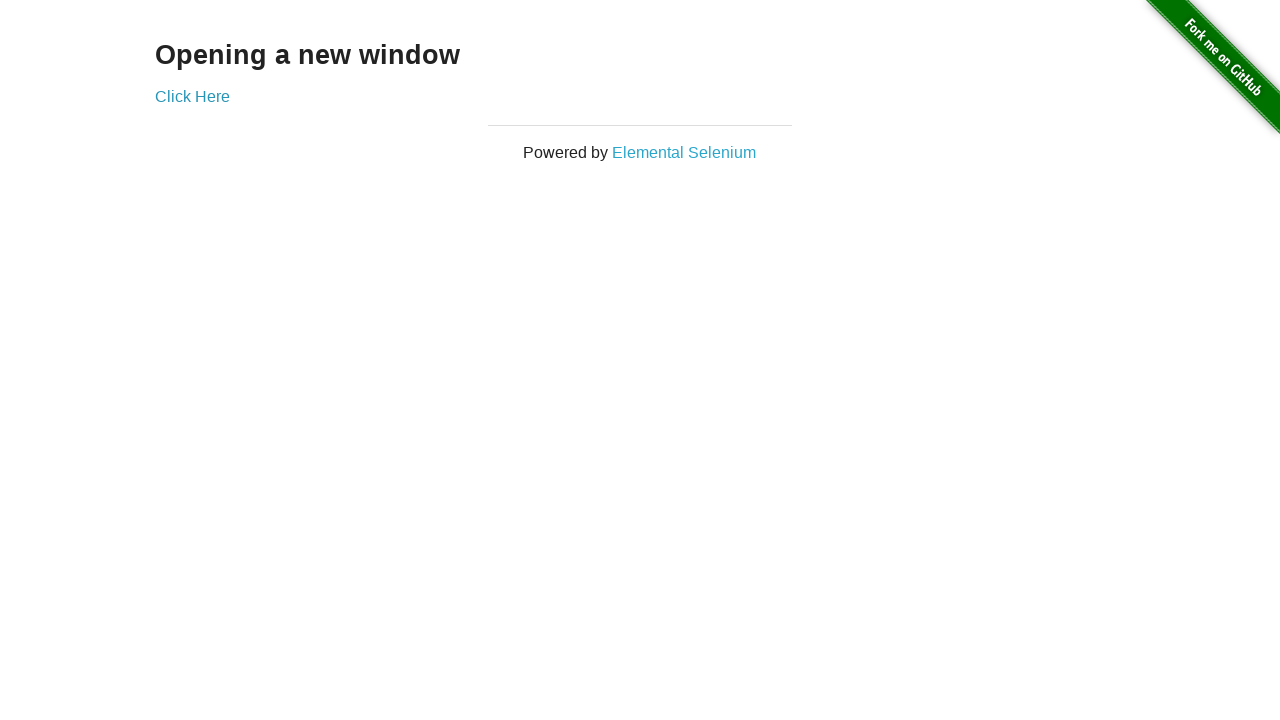